Tests marking a todo item as completed by first adding a todo, then clicking the toggle checkbox, and verifying it gets the completed class.

Starting URL: https://todomvc.com/examples/react/dist/

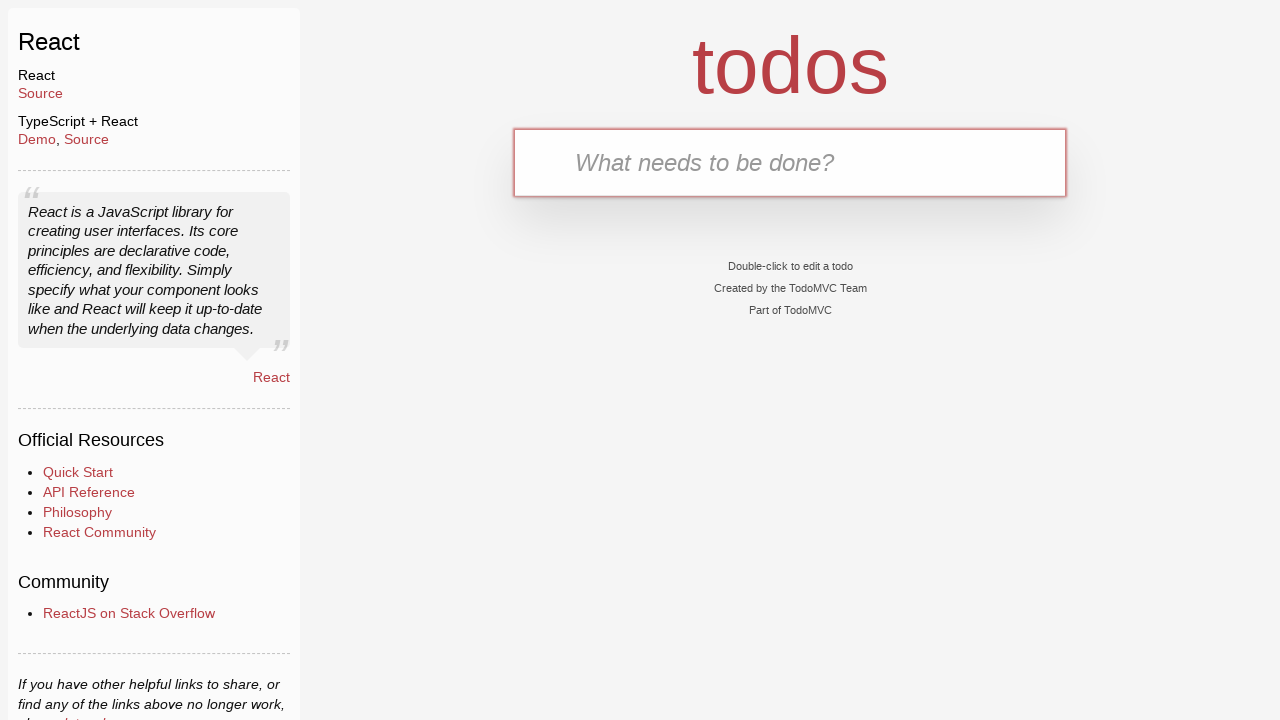

Filled new todo input with 'Learn Playwright' on .new-todo
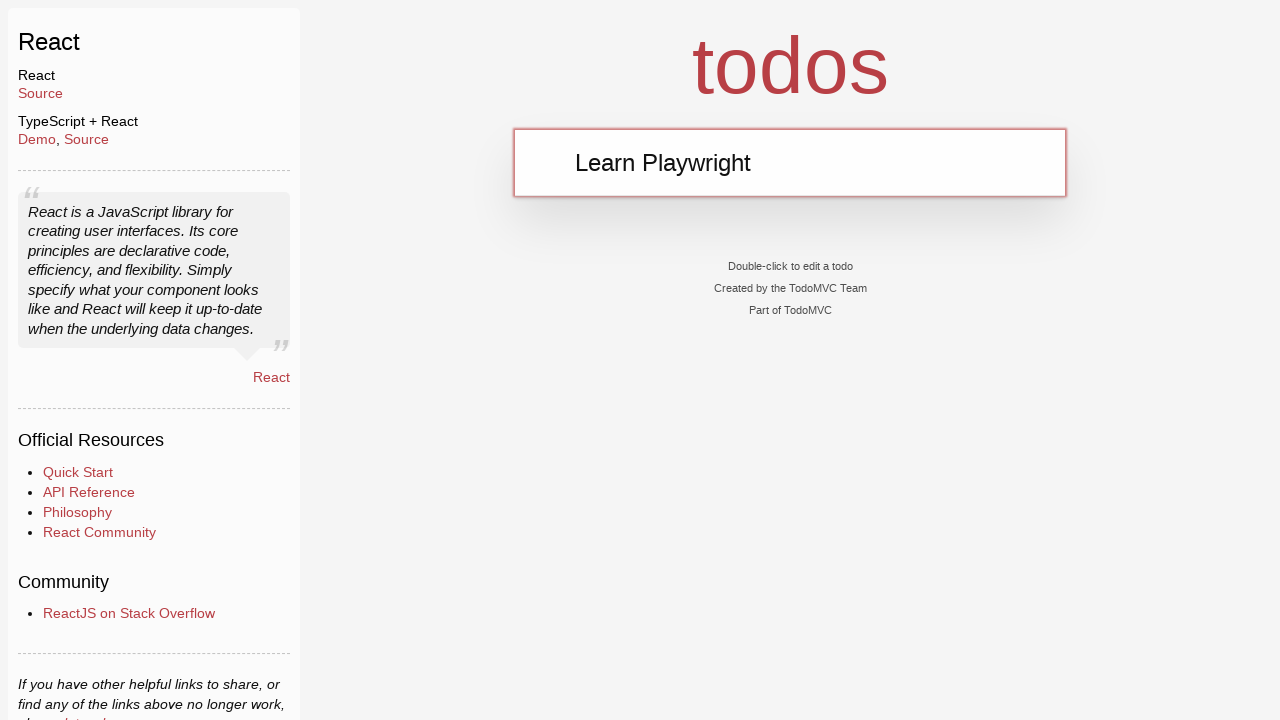

Pressed Enter to add the todo item on .new-todo
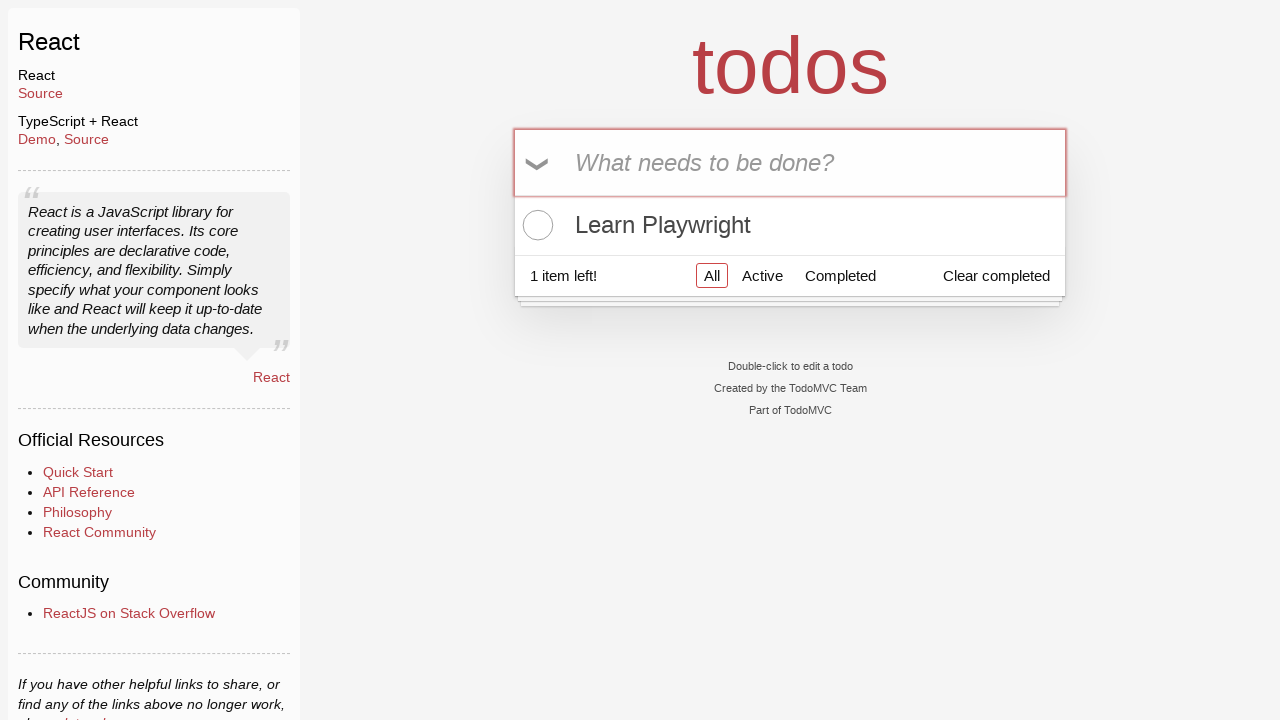

Clicked toggle checkbox to mark todo as completed at (535, 225) on .todo-list li:has-text("Learn Playwright") .toggle
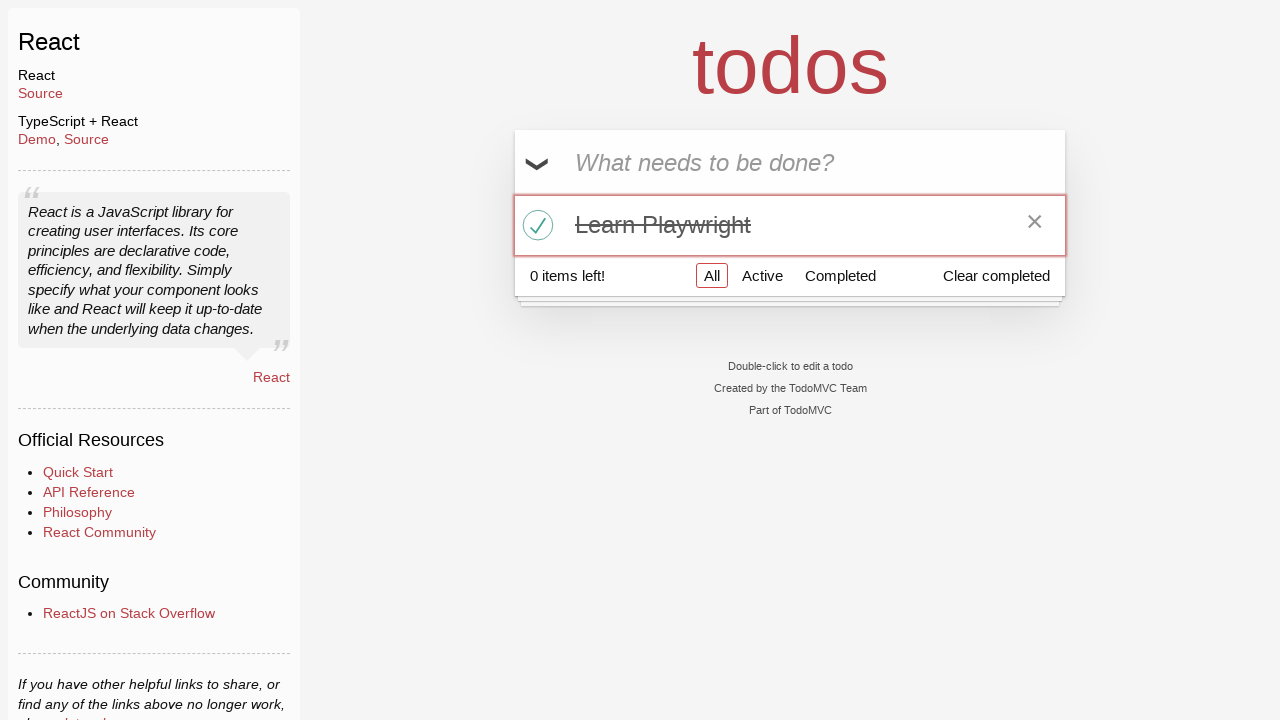

Retrieved class attribute from completed todo item
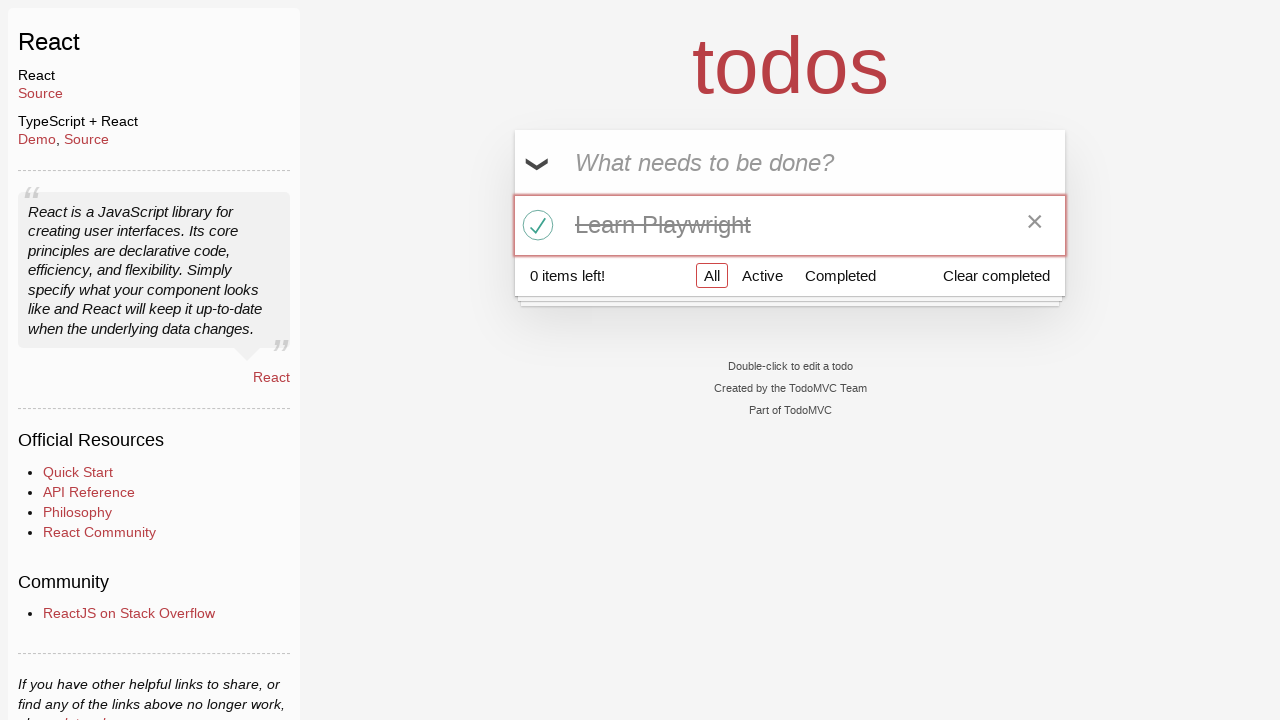

Verified that 'completed' class is present on the todo item
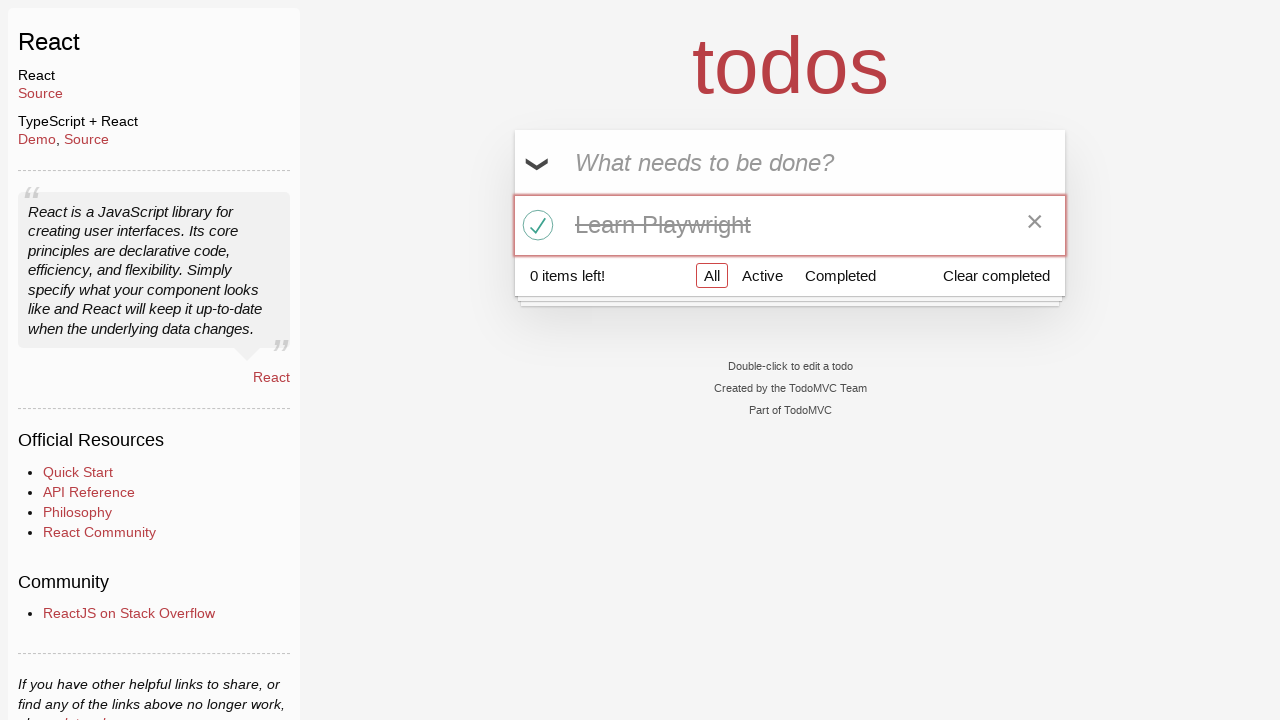

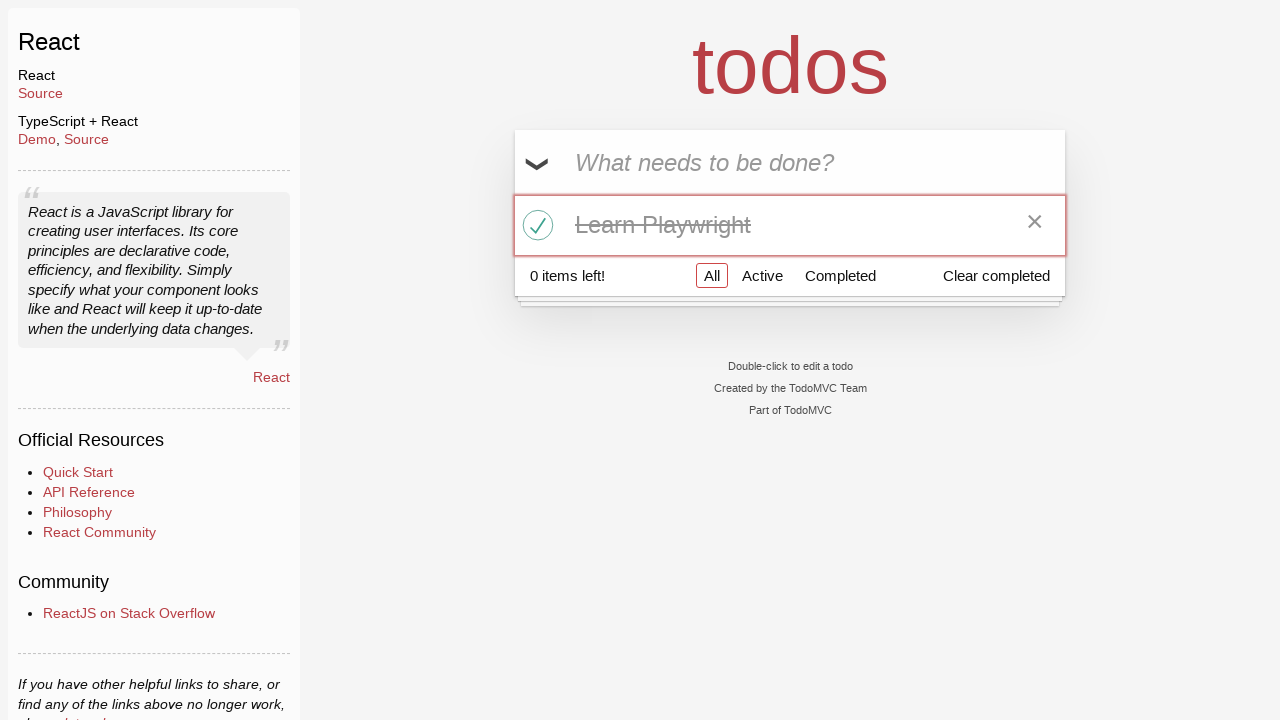